Tests dropdown selection functionality by navigating to a dropdown page and selecting options using different methods

Starting URL: https://the-internet.herokuapp.com/

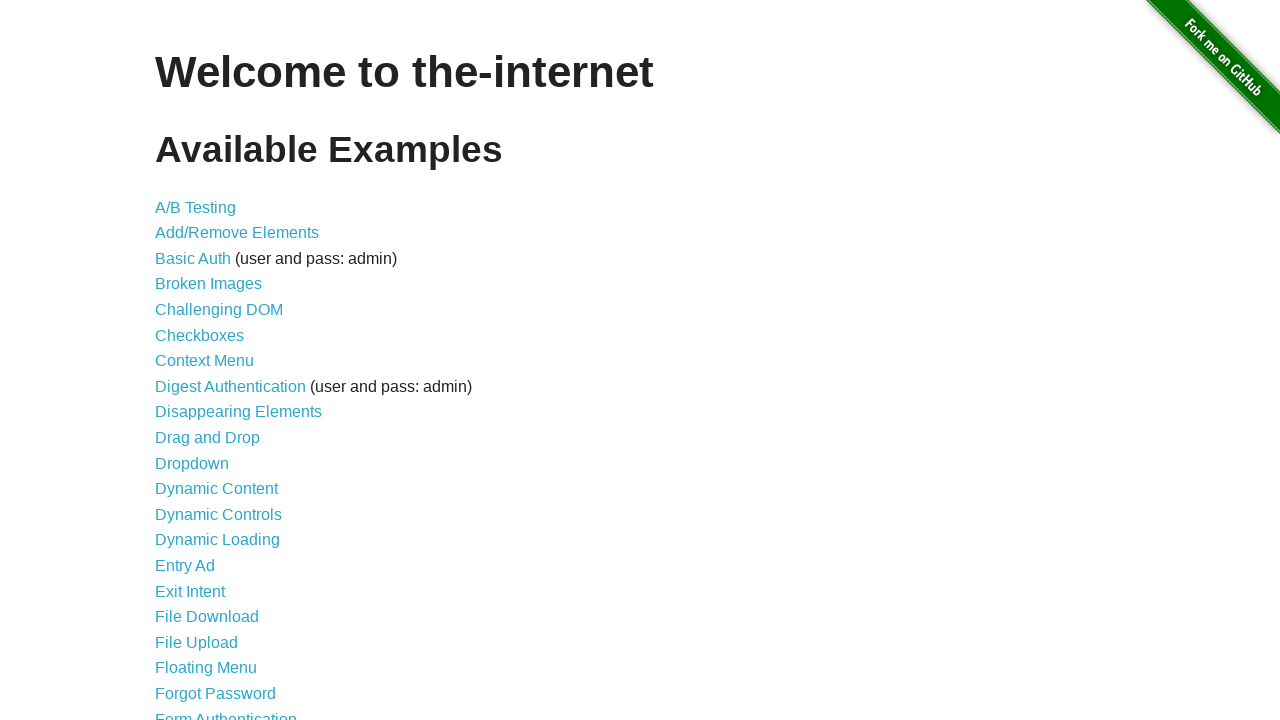

Clicked on the Dropdown link at (192, 463) on text=Dropdown
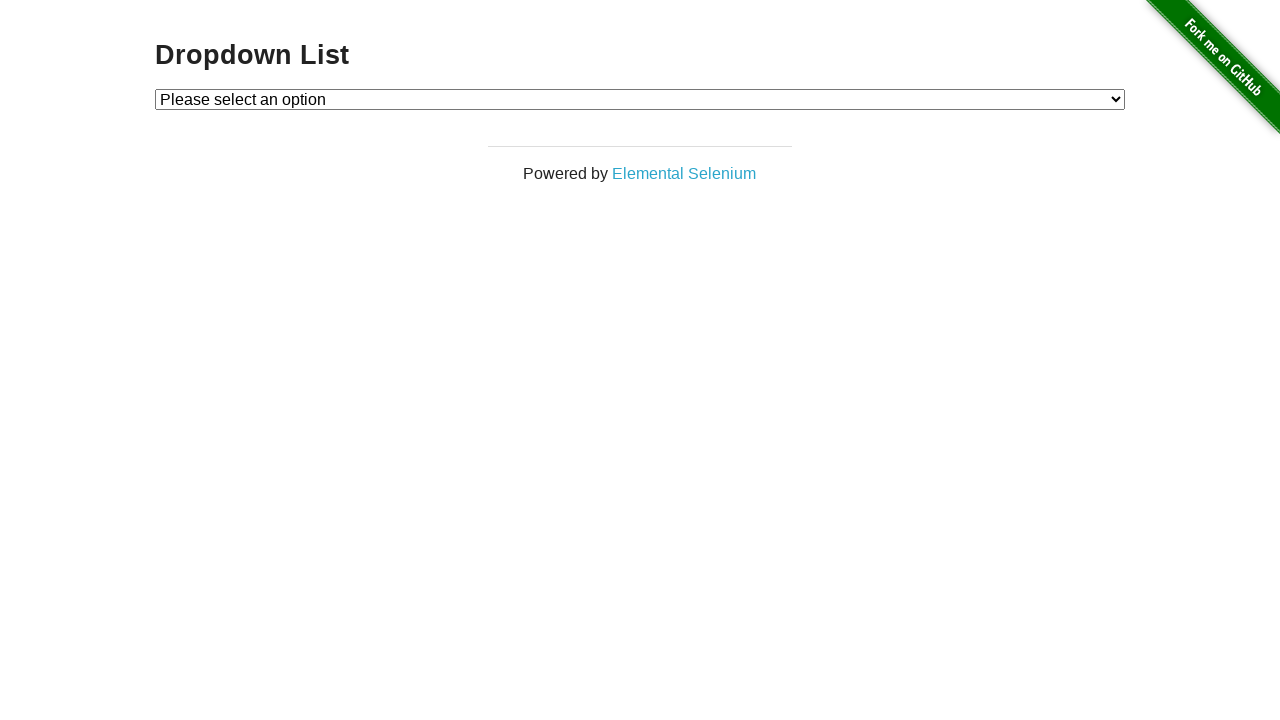

Dropdown element became visible
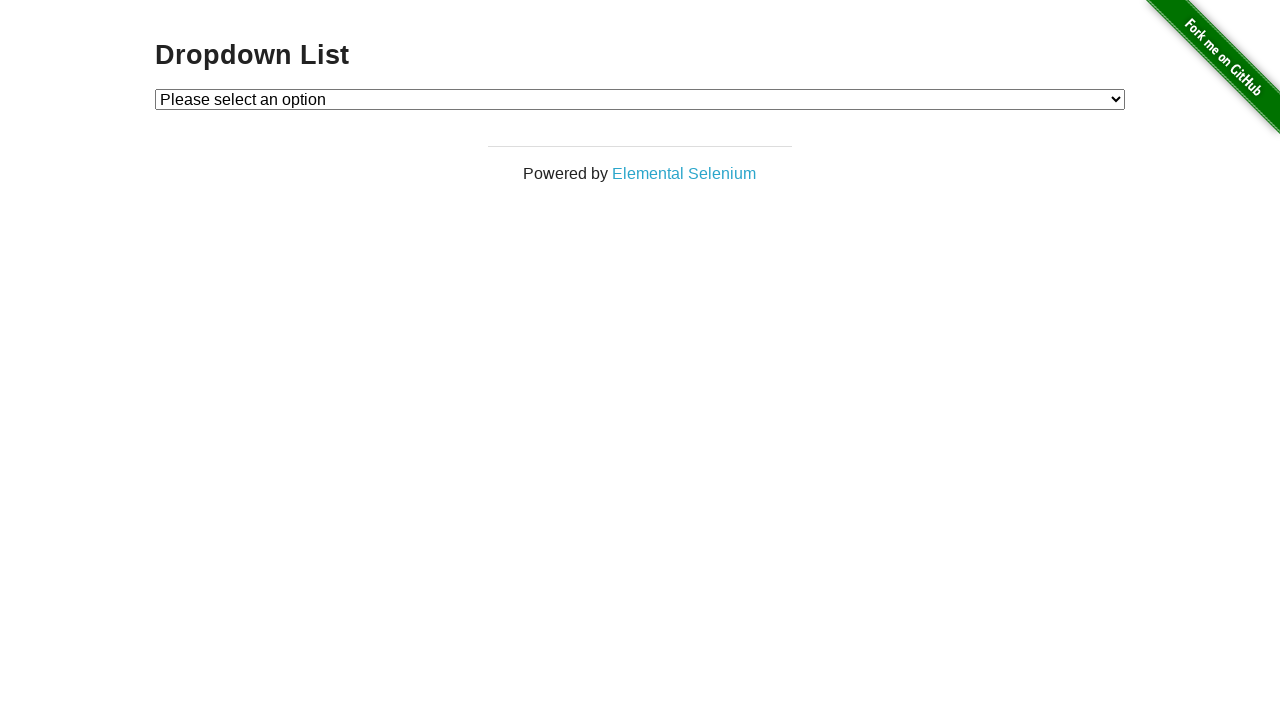

Selected dropdown option by index (Option 1) on #dropdown
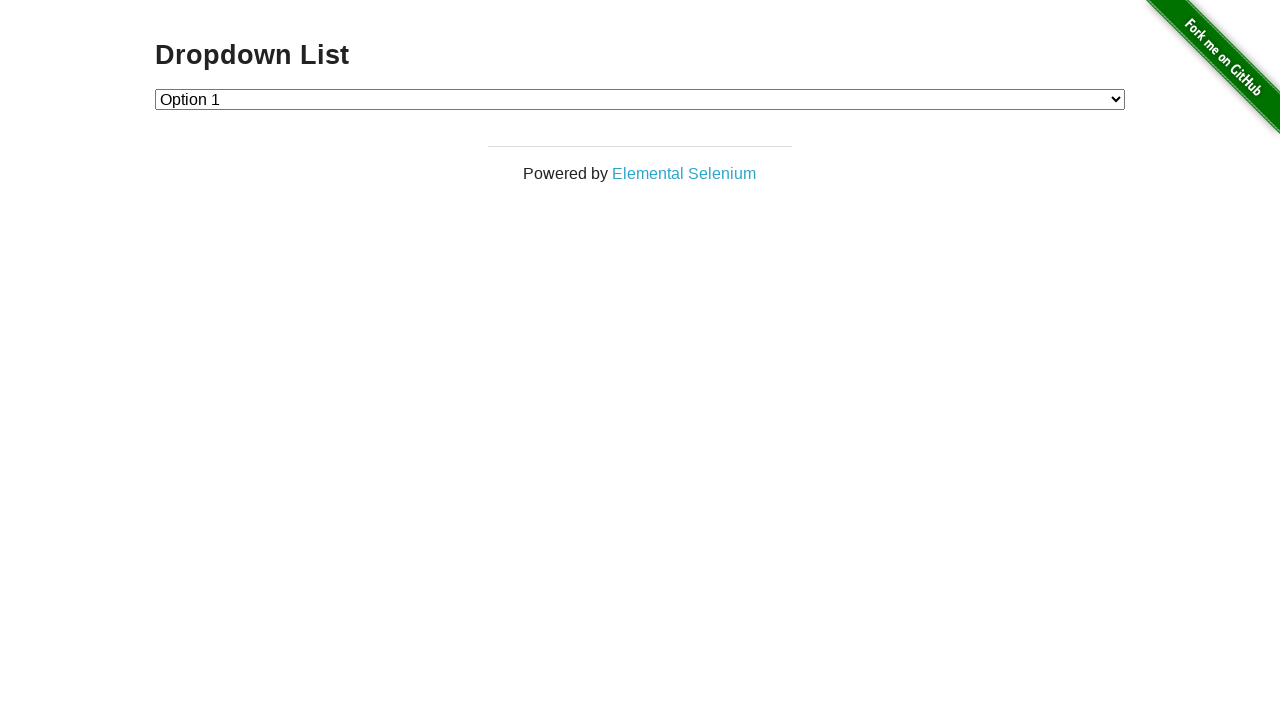

Selected dropdown option by visible text (Option 1) on #dropdown
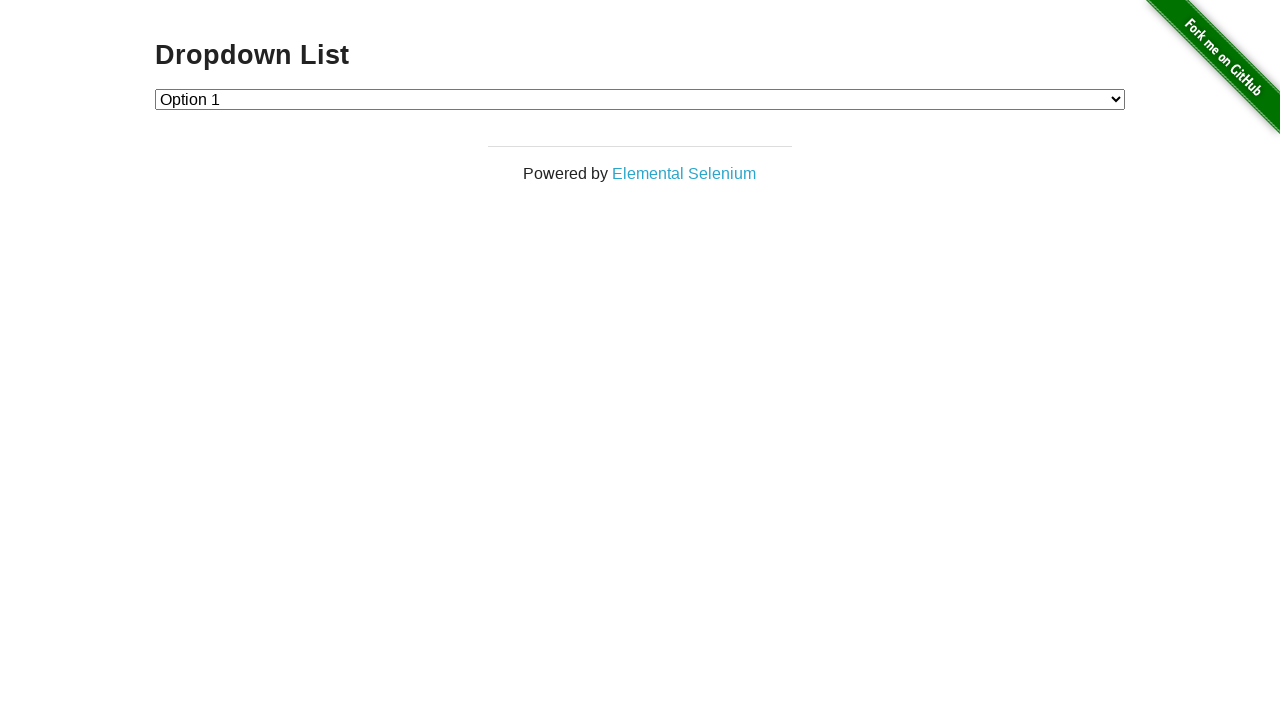

Selected dropdown option by value (2) on #dropdown
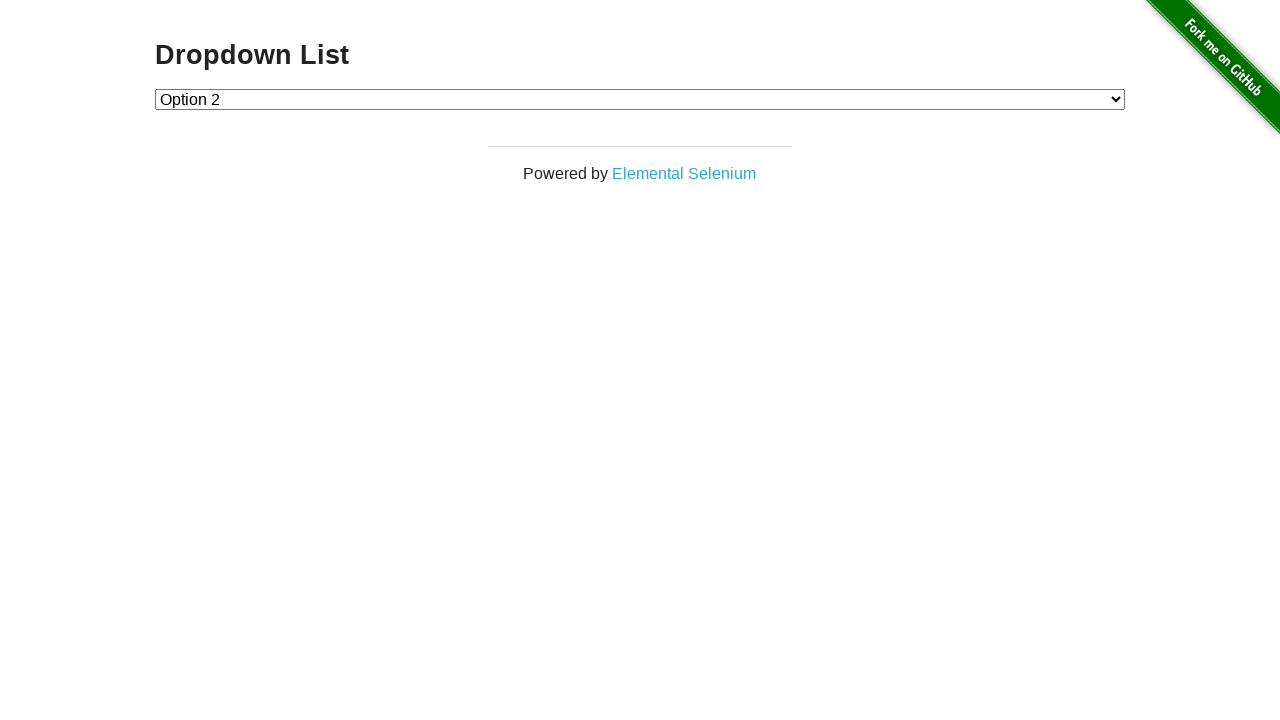

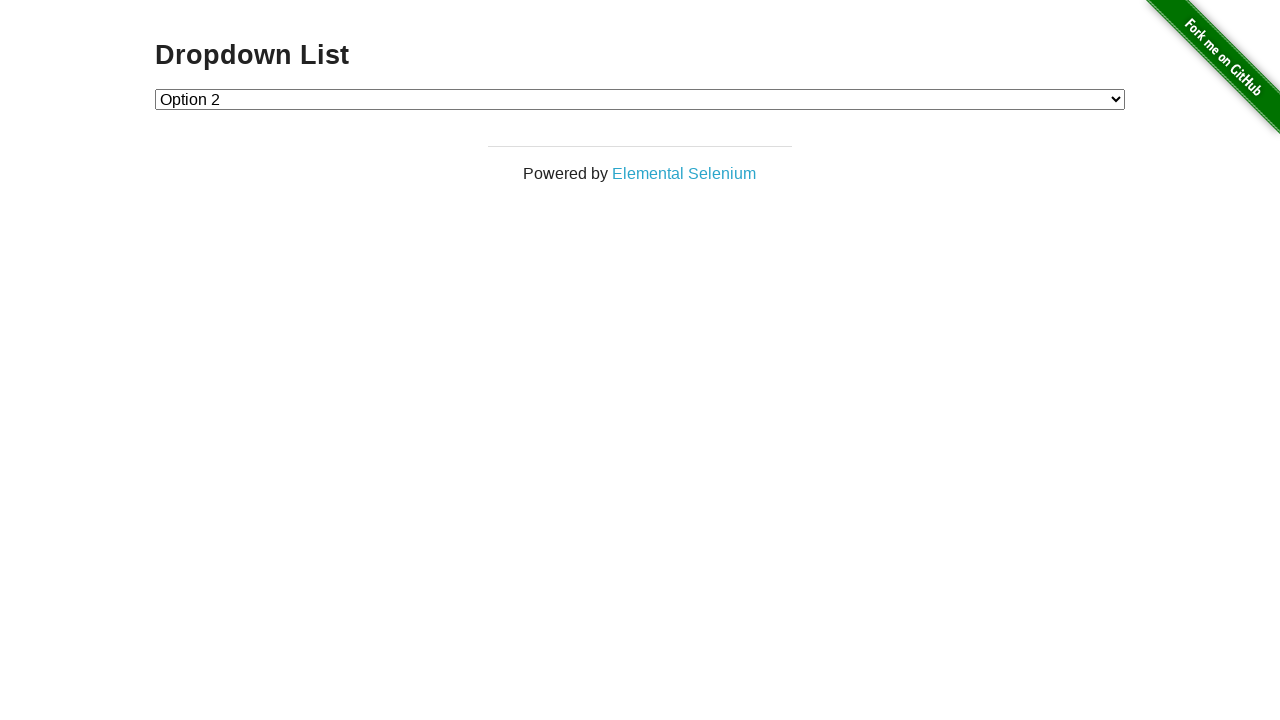